Tests the forgot password flow on Docuport by clicking the forgot password link, entering an email address, and clicking send to request a password reset email.

Starting URL: https://beta.docuport.app/

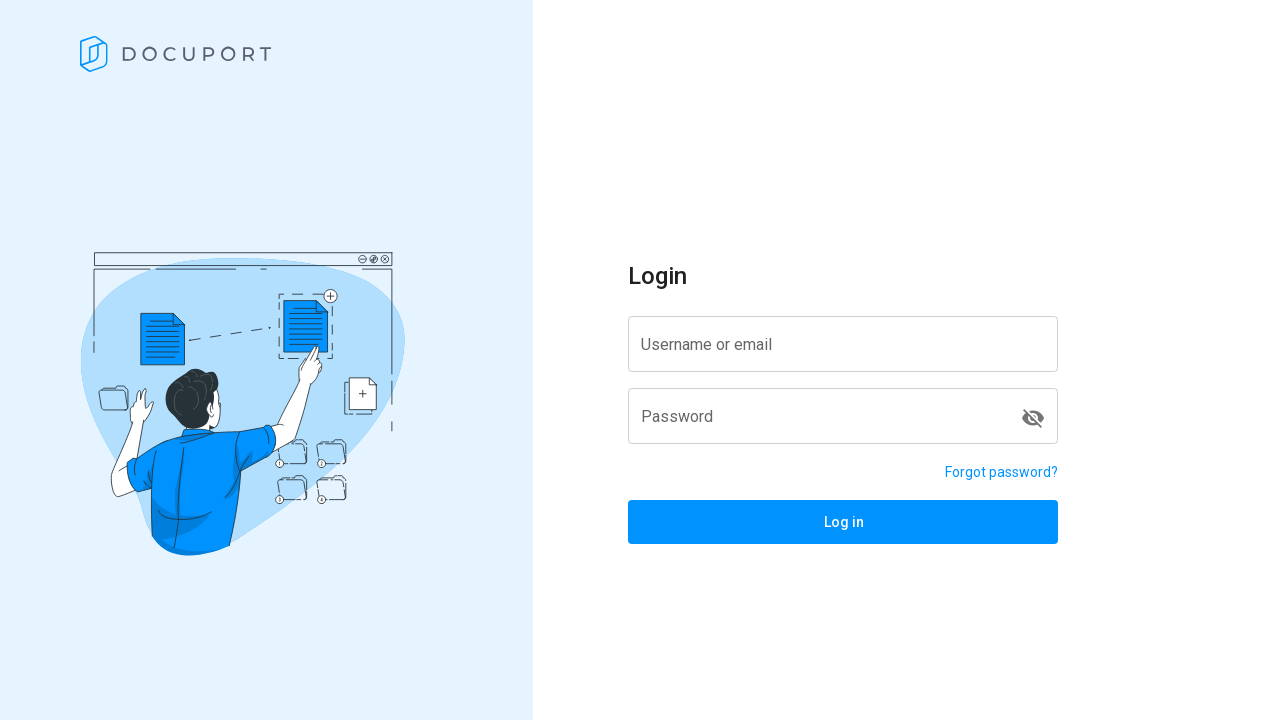

Clicked forgot password link at (1002, 472) on a[href='/reset-password']
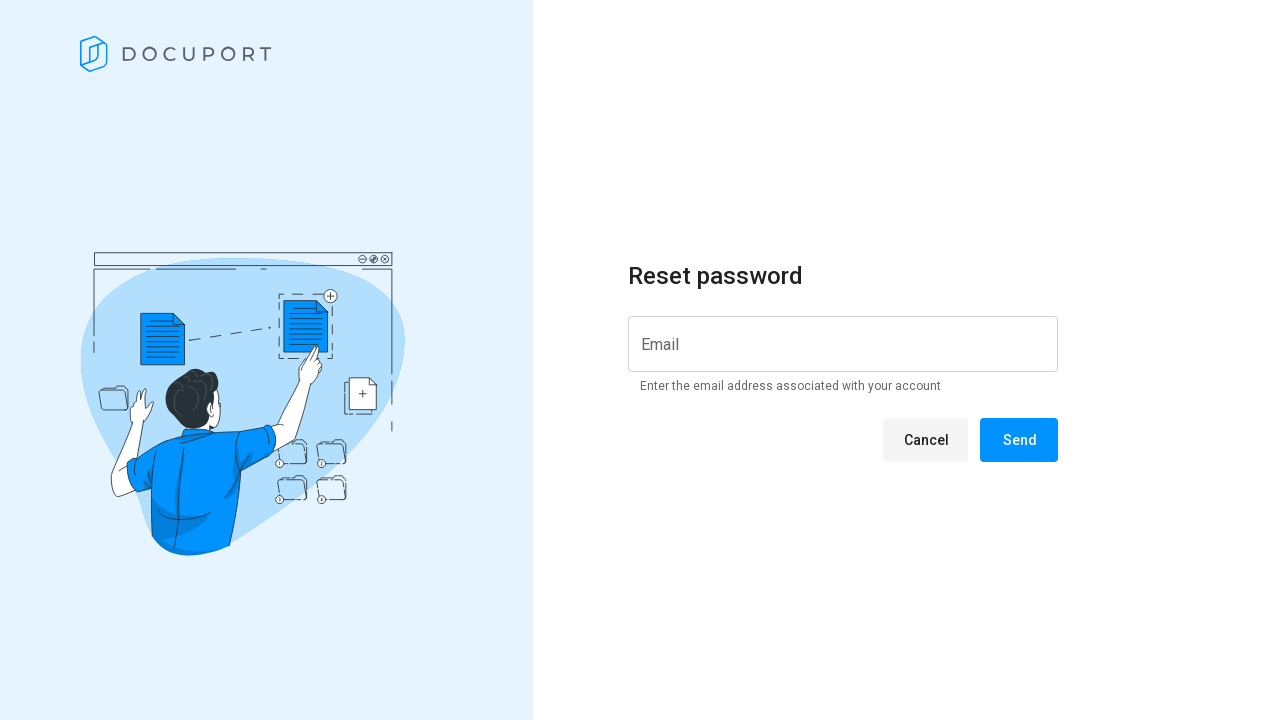

Reset password page loaded
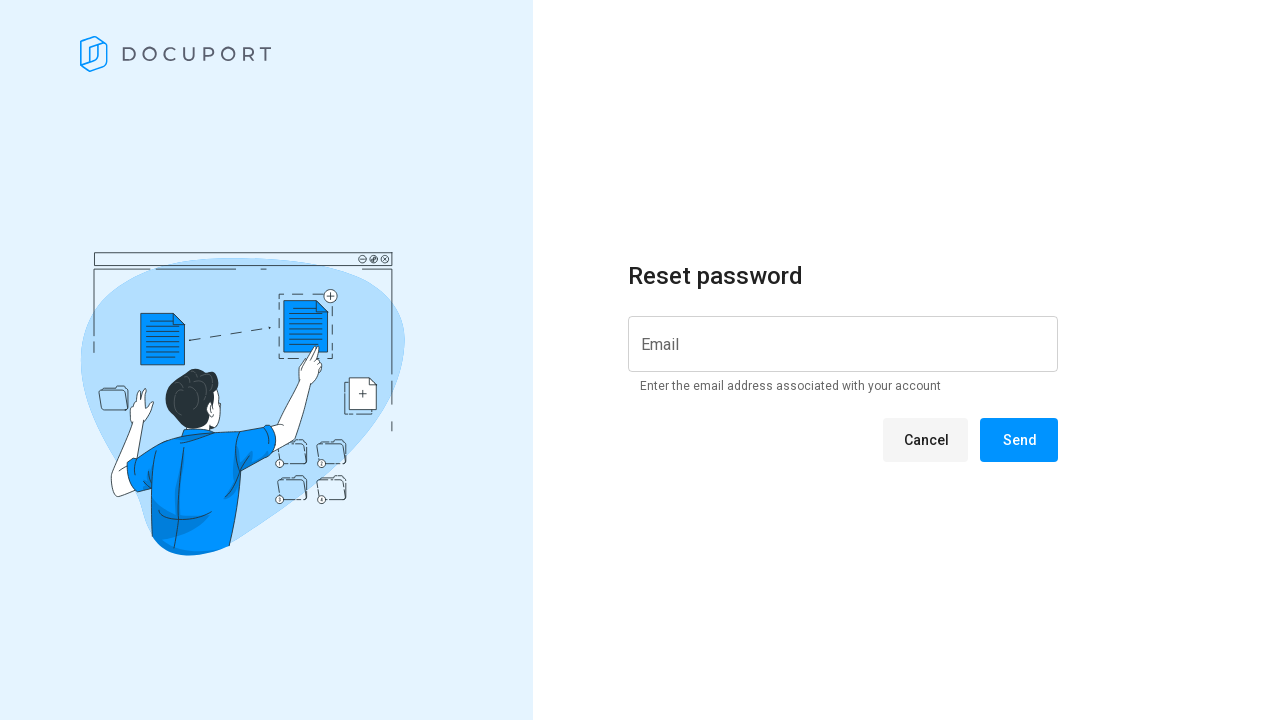

Message element became visible
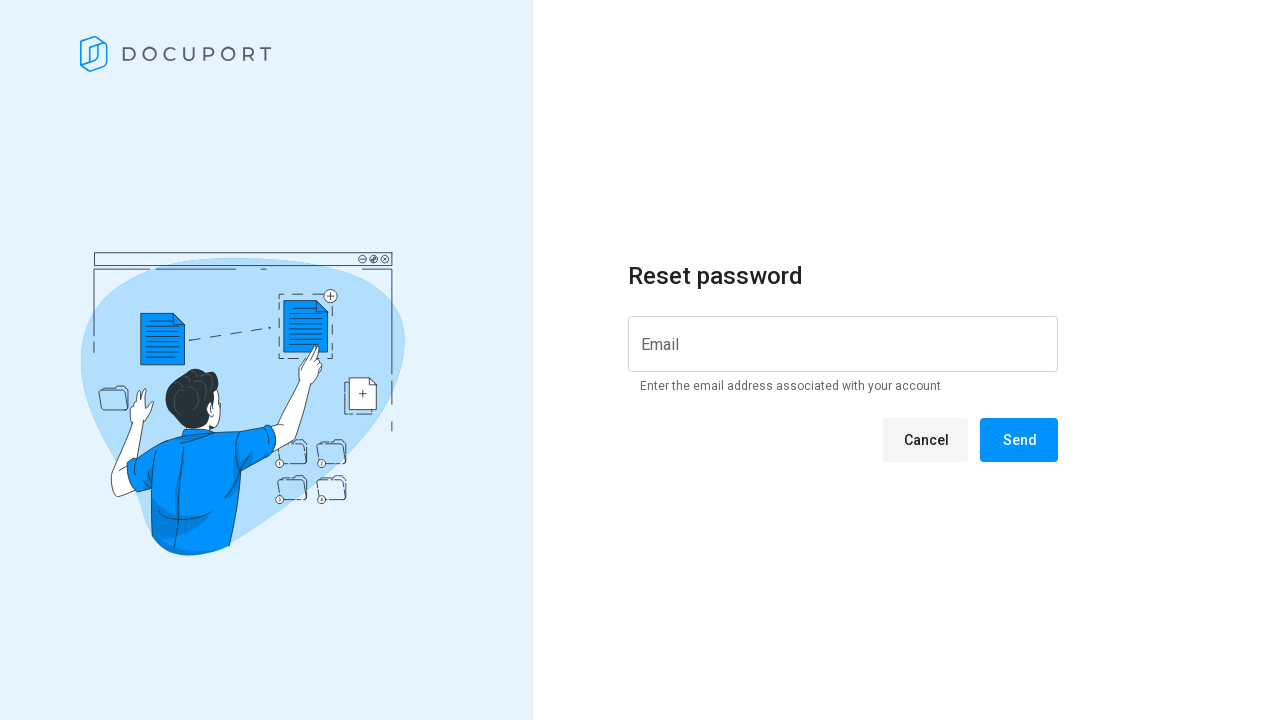

Entered email address 'forgotpasswordg1@gmail.com' in email field on input[id*='input']
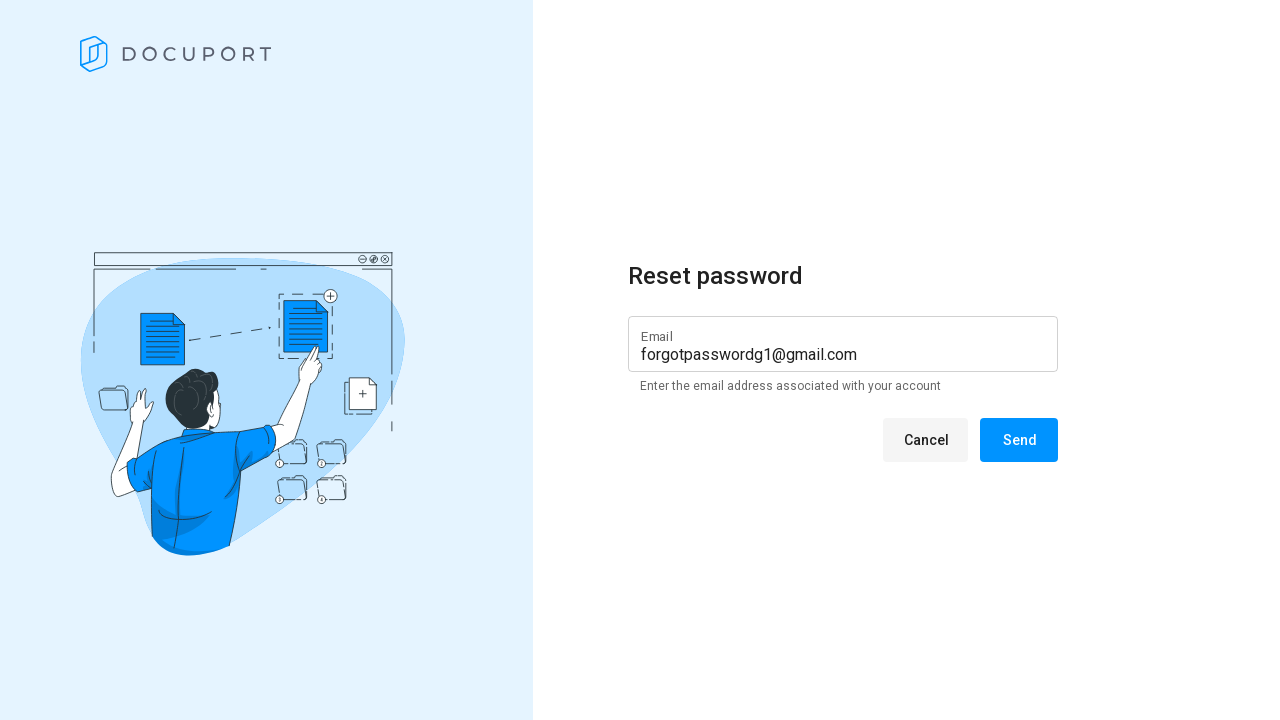

Cancel button is displayed
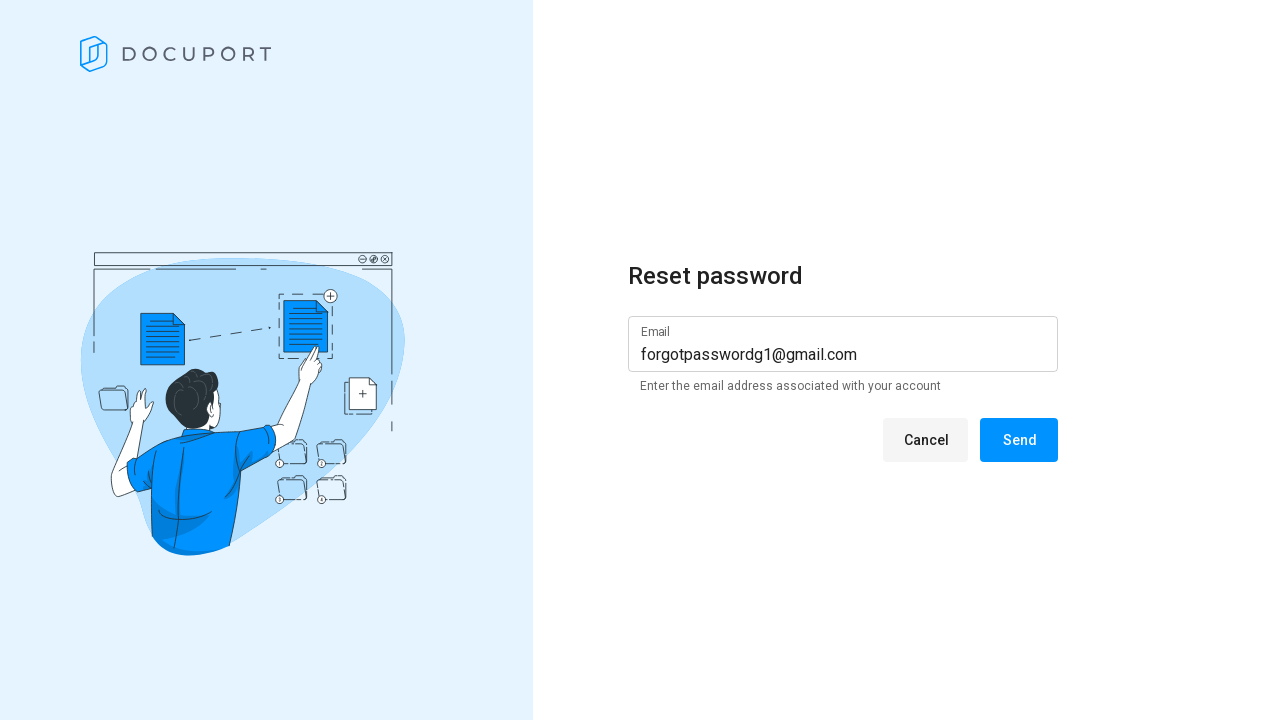

Send button is displayed
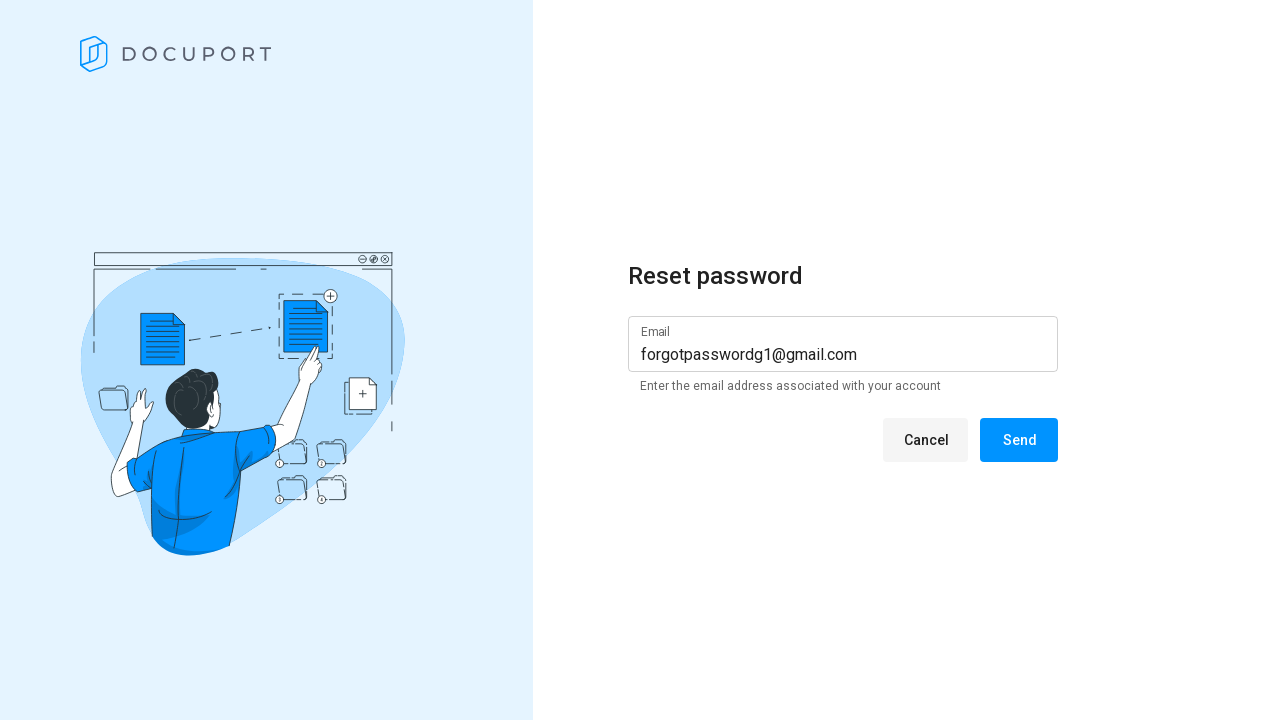

Clicked Send button to request password reset email at (1019, 440) on span:text('Send')
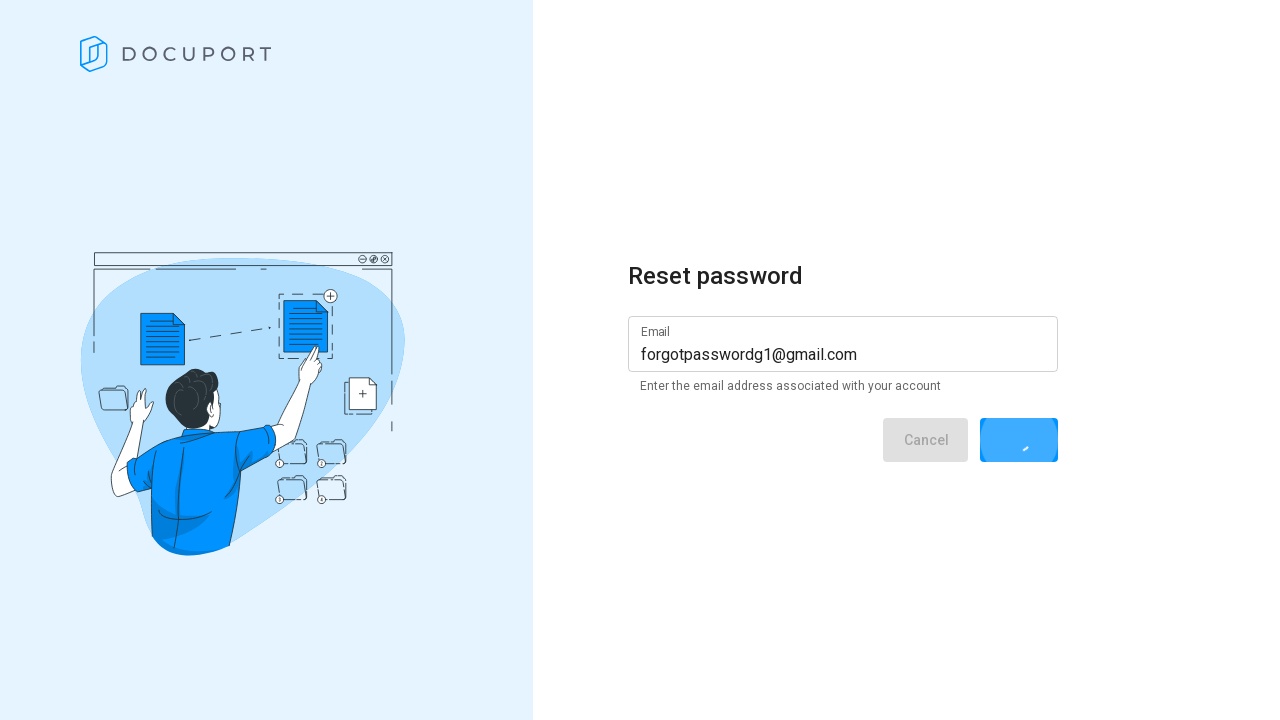

Success message appeared
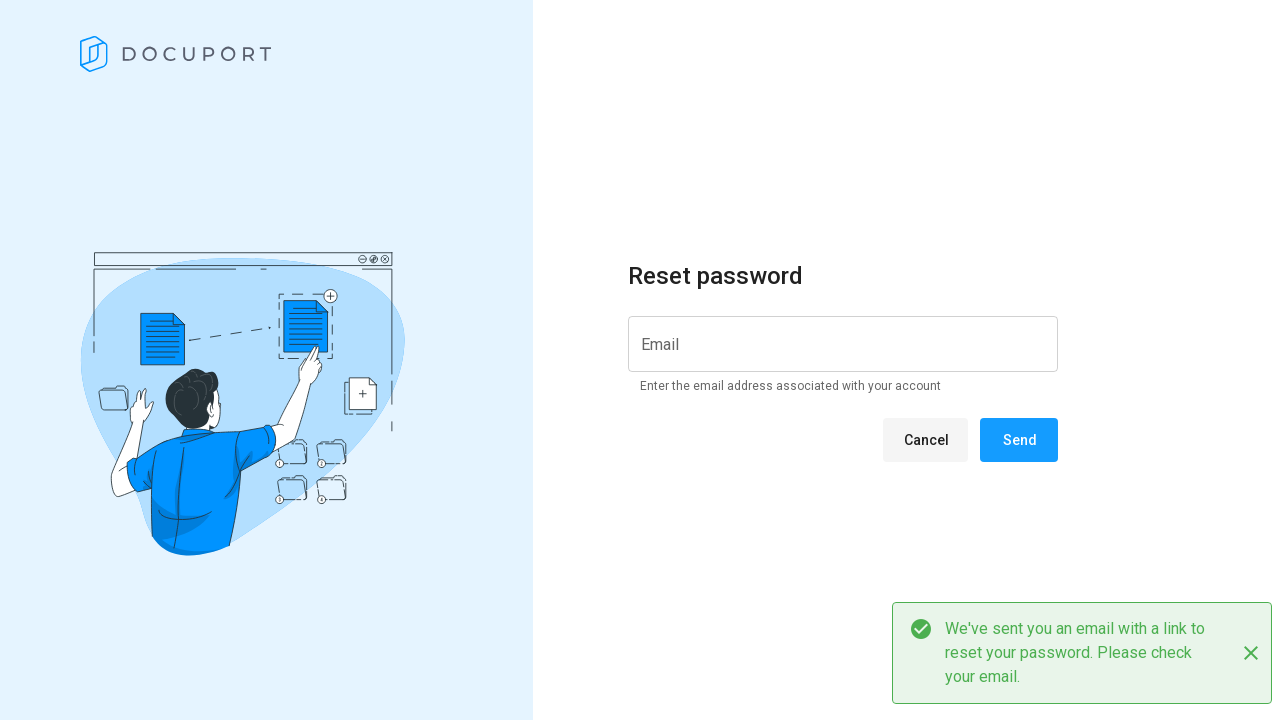

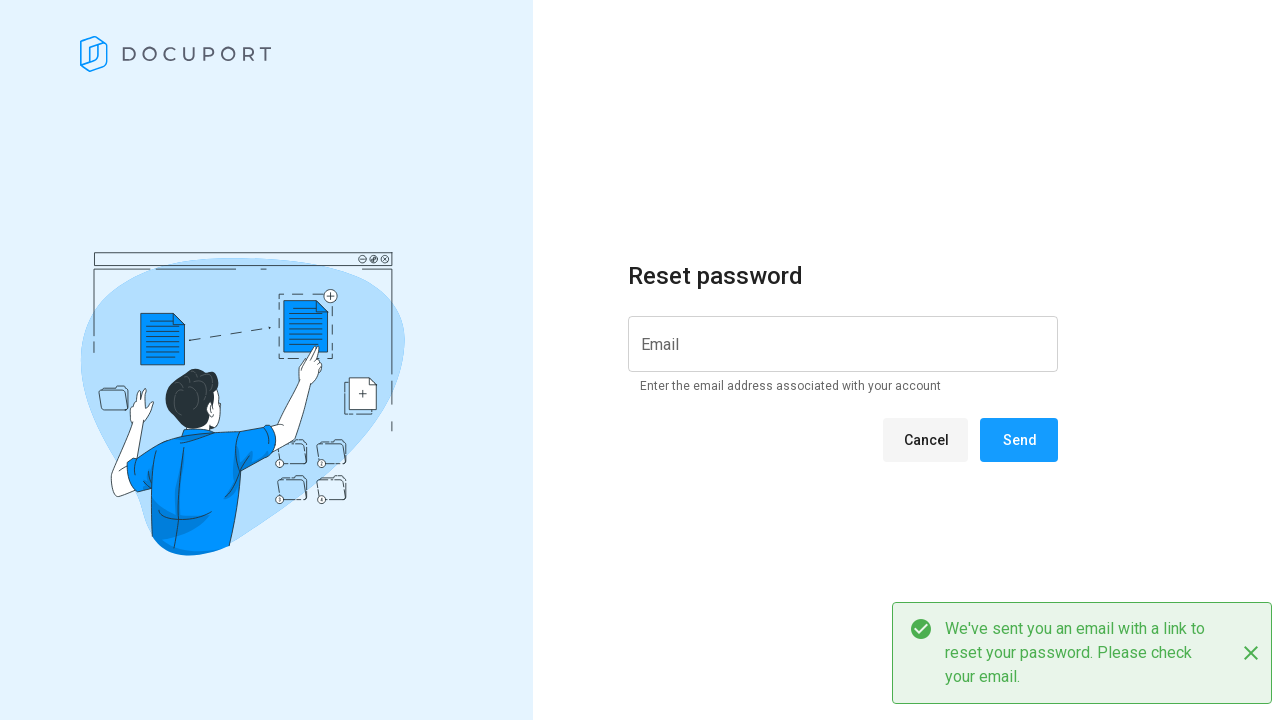